Tests the DemoQA text box form by filling in all fields (full name, email, current address, permanent address) and clicking the submit button.

Starting URL: https://demoqa.com/text-box

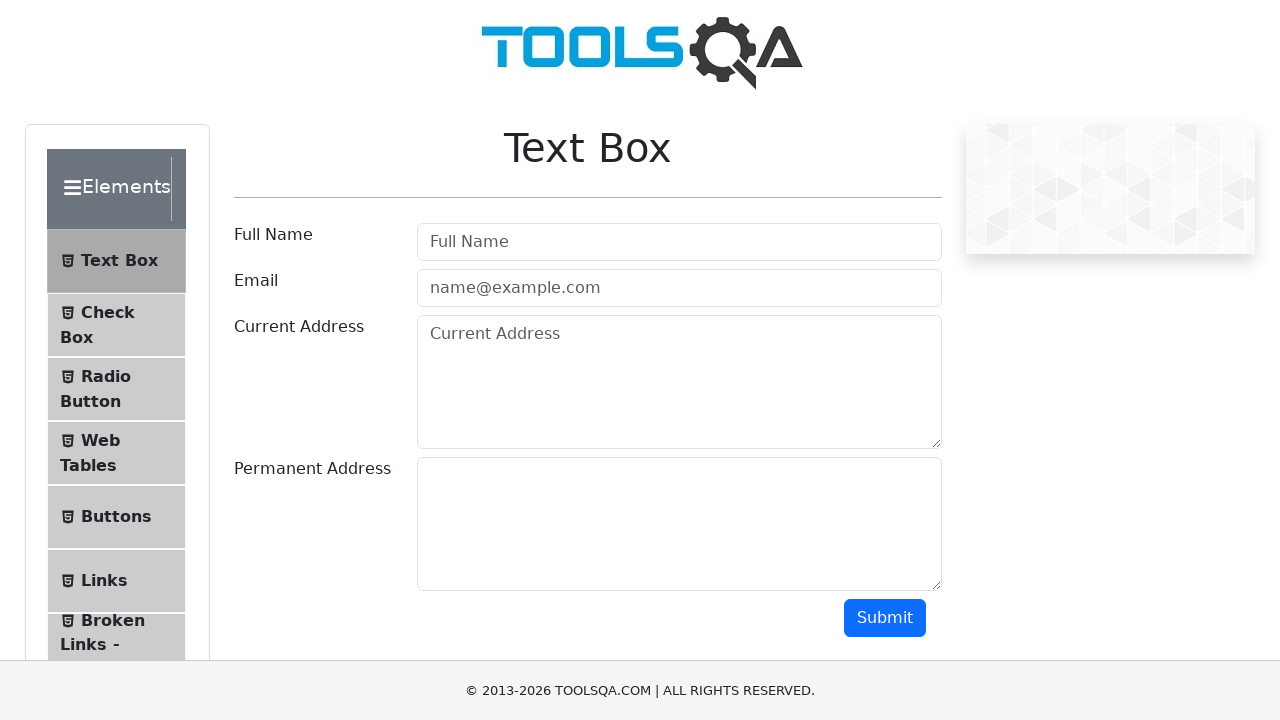

Filled full name field with 'Ana Norwich' on #userName
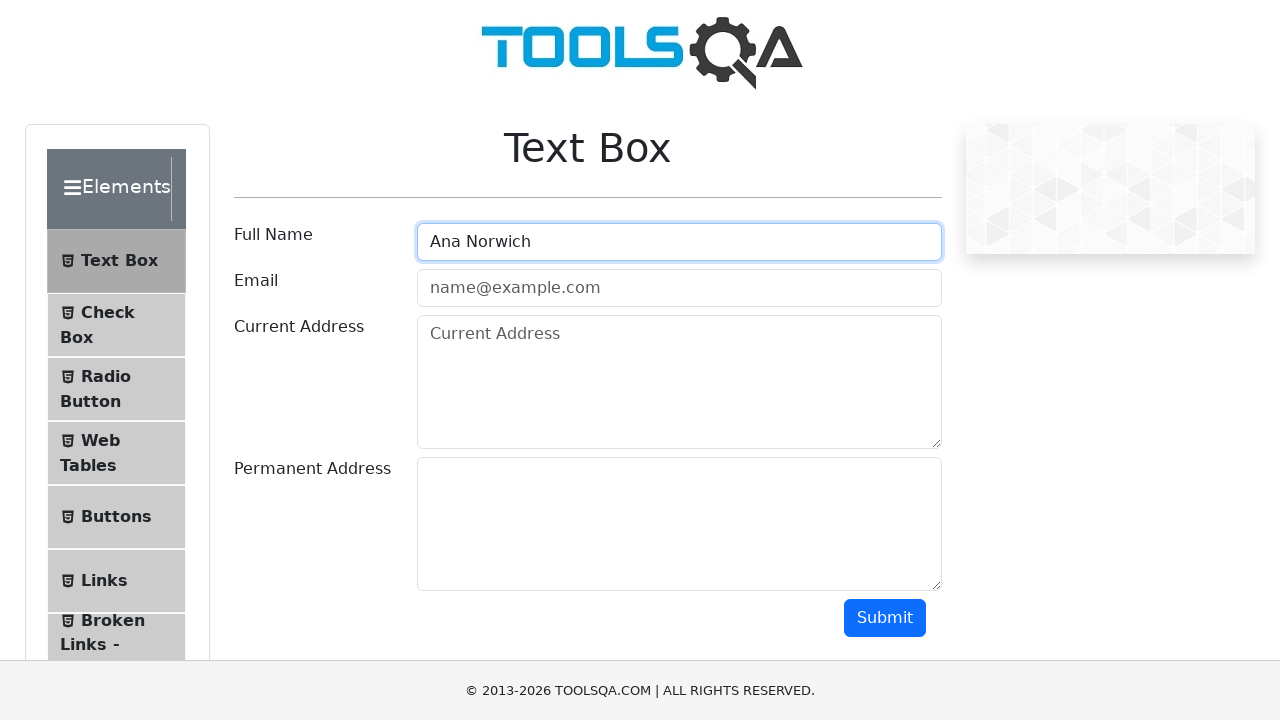

Filled email field with 'ANorwich@gmail.com' on #userEmail
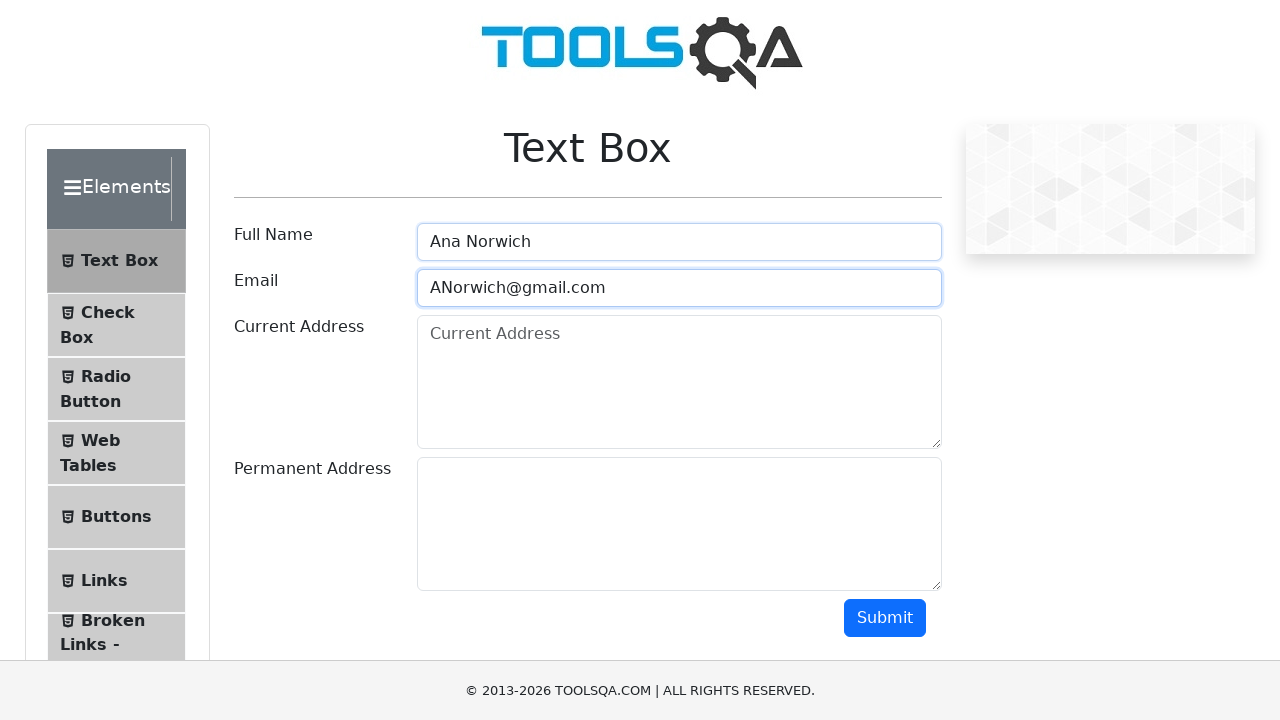

Filled current address field with 'str. Eroilor, Timisoara' on #currentAddress
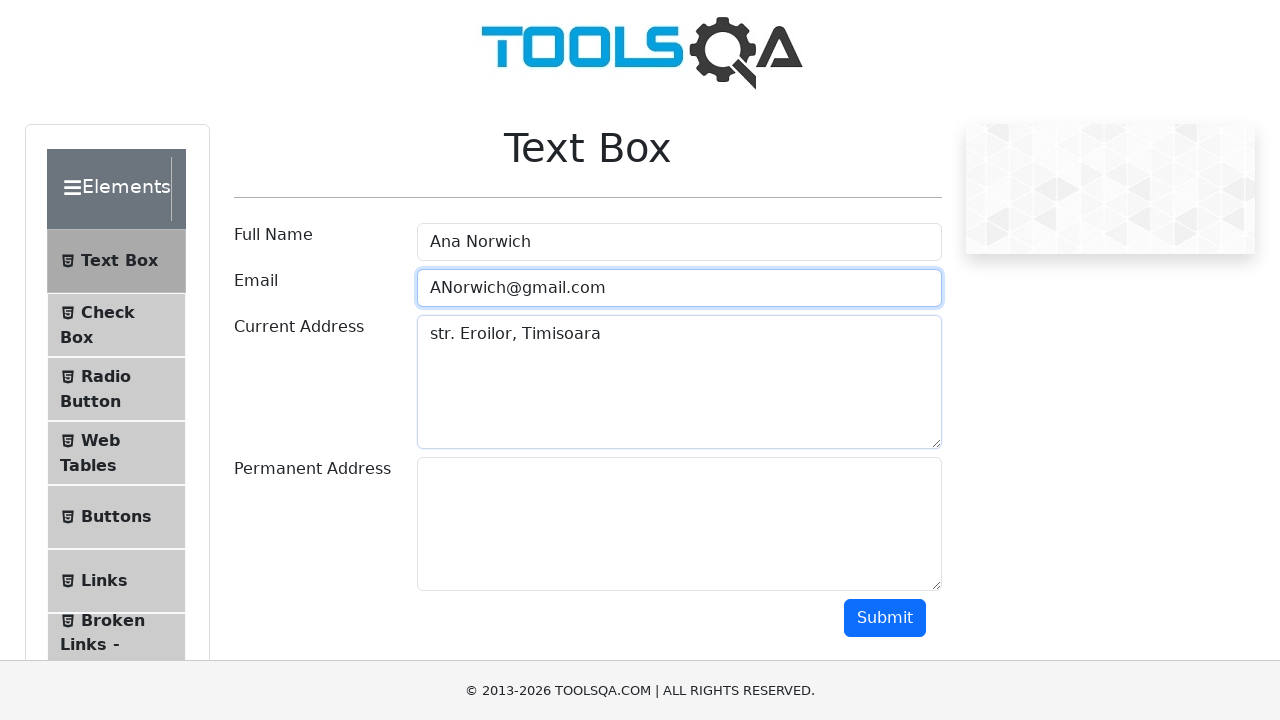

Filled permanent address field with 'str.Noway, China' on #permanentAddress
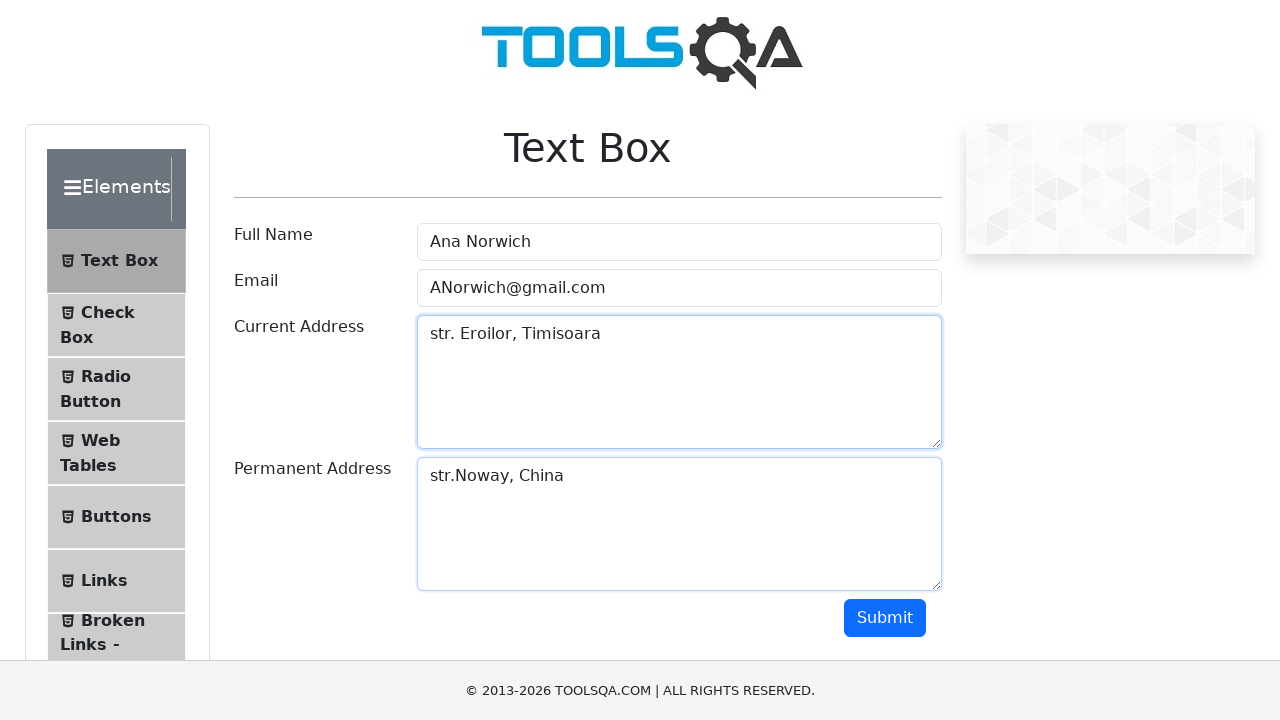

Clicked submit button to submit the form at (885, 618) on #submit
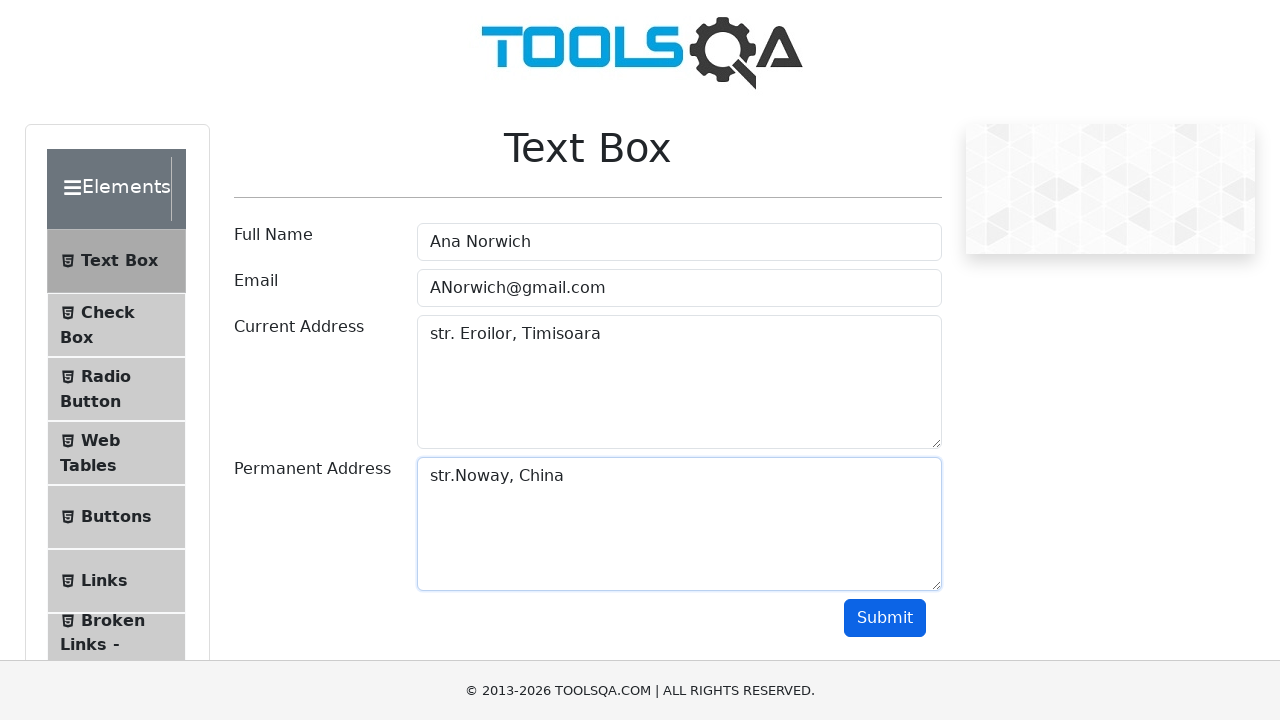

Form submission output appeared
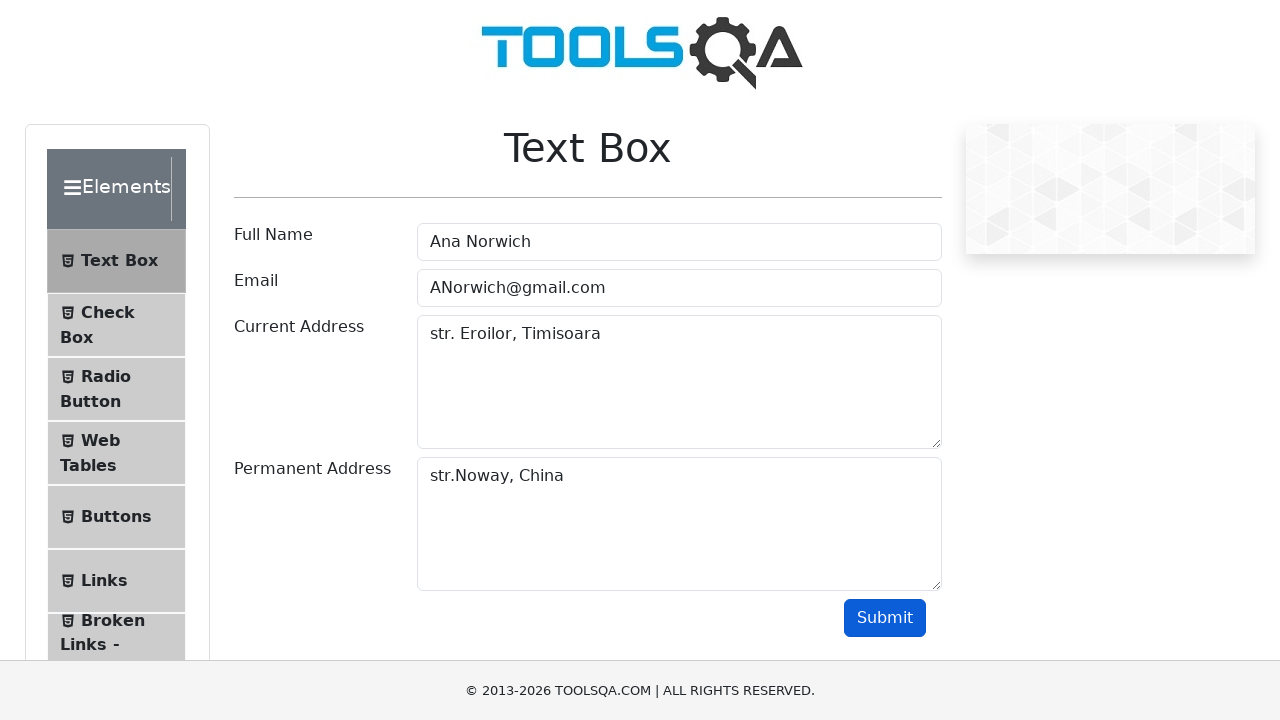

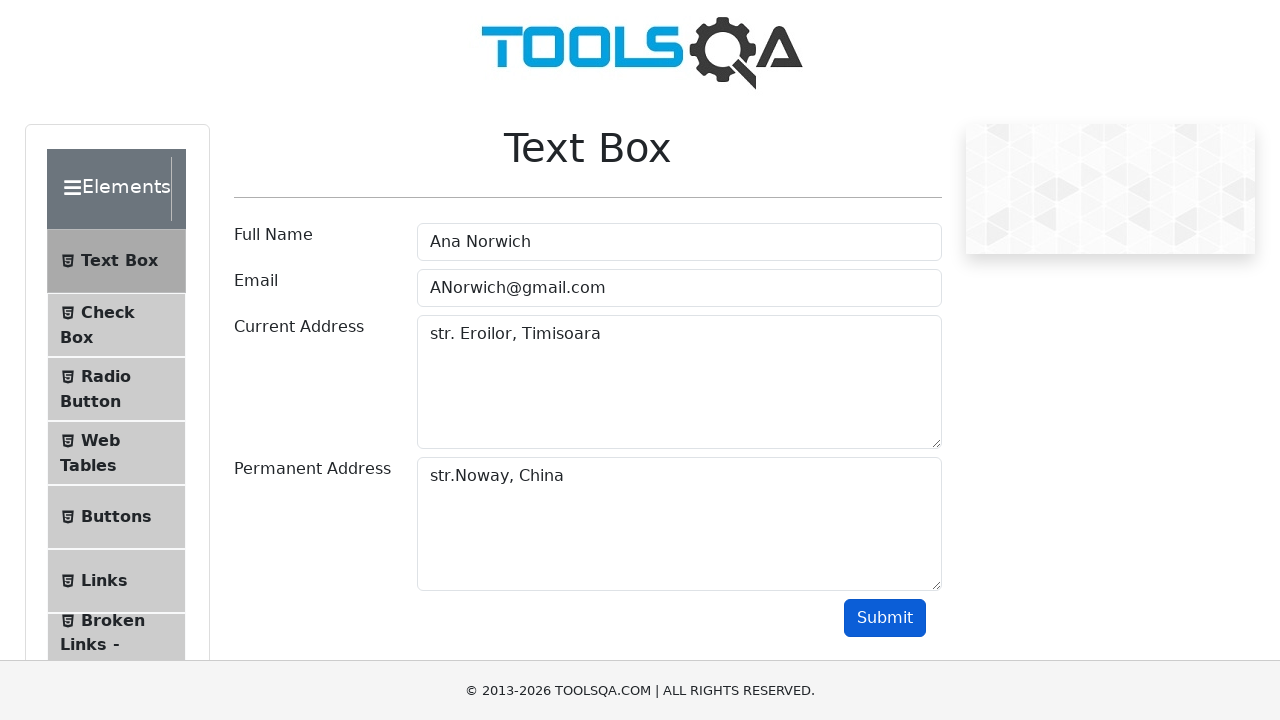